Navigates to Flipkart website and executes JavaScript to log a message to the console. The original test was focused on Chrome DevTools console log listening, but the core browser automation is simply visiting the site and executing a console.log statement.

Starting URL: https://www.flipkart.com

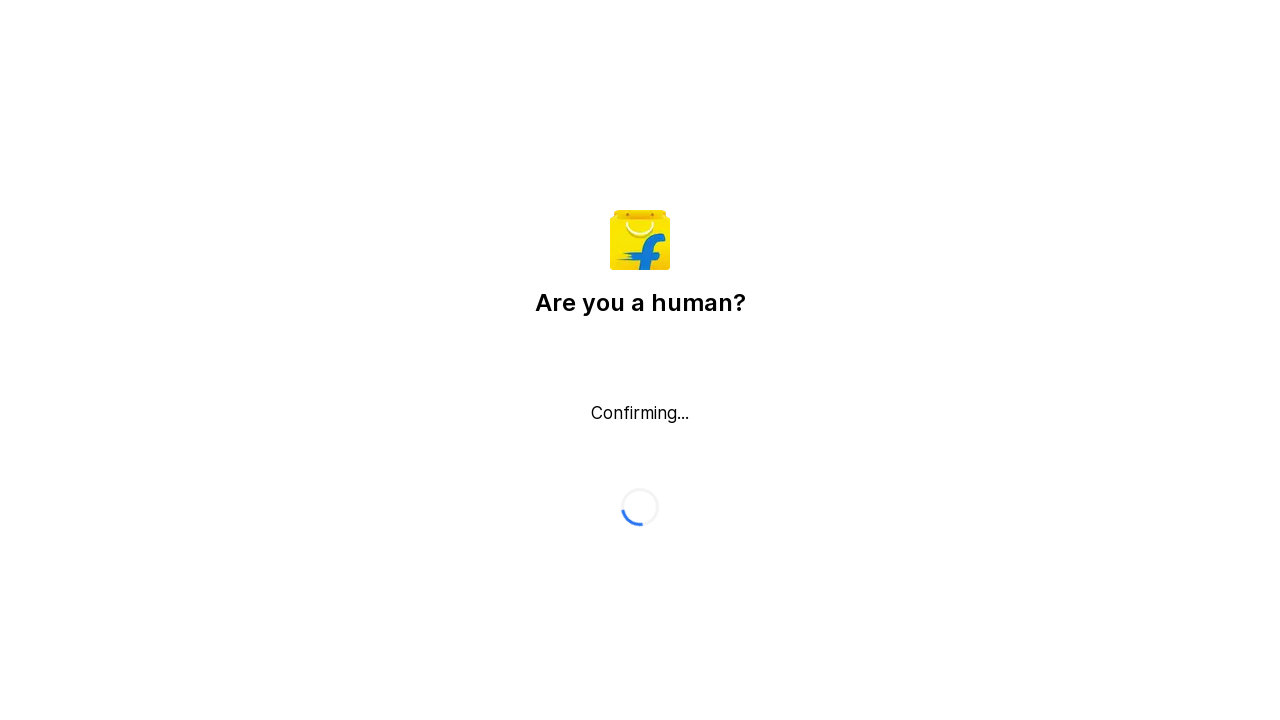

Executed JavaScript console.log statement with sample message
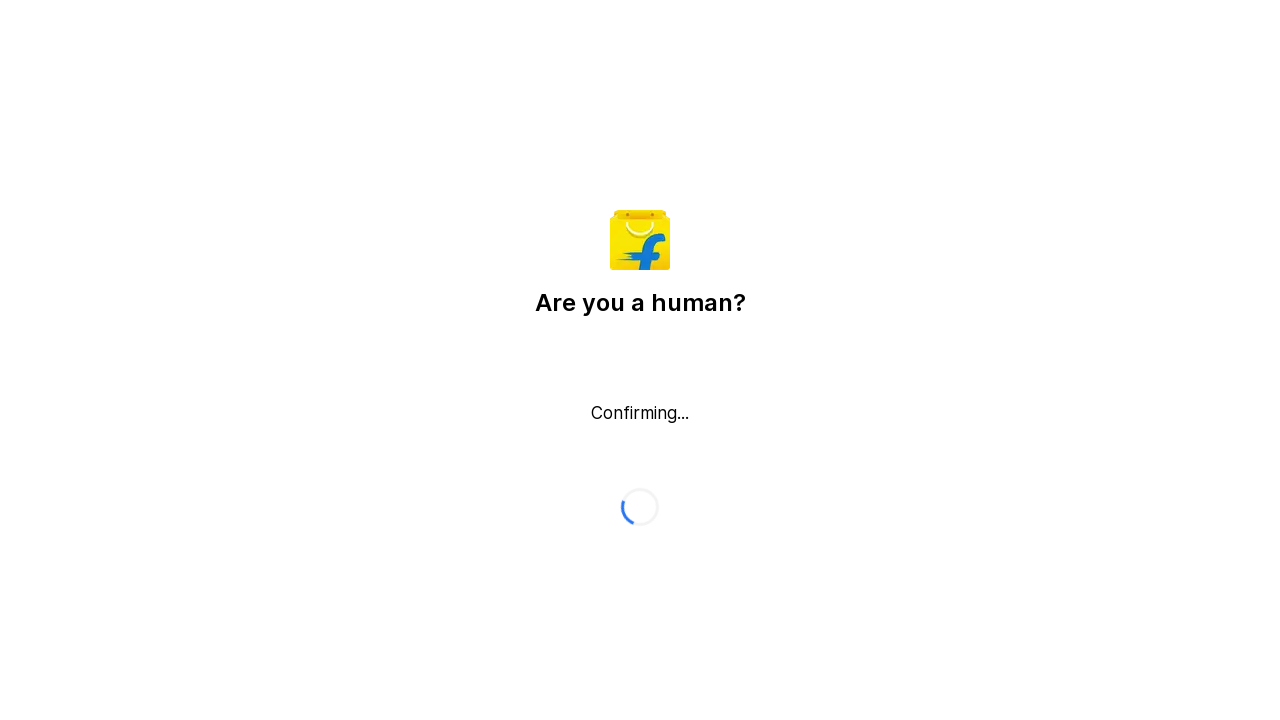

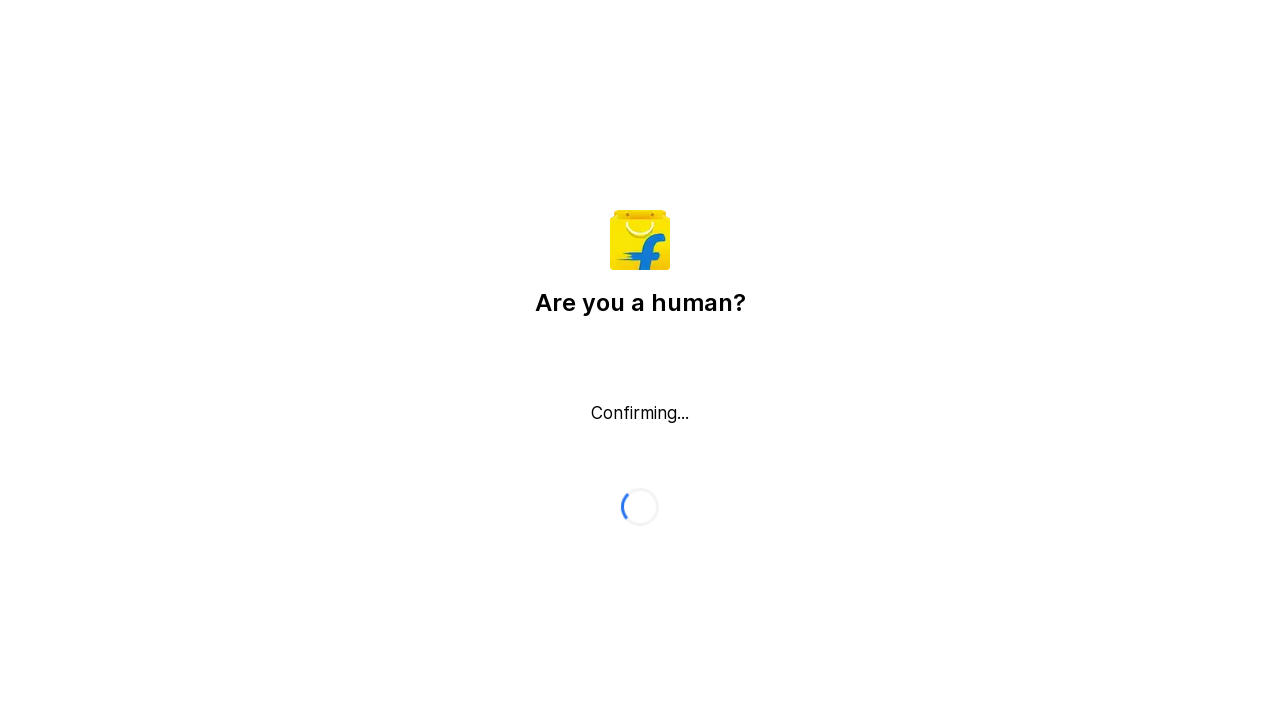